Navigates to the OrangeHRM demo page, maximizes the window, and waits for the page to load before verifying the page title is accessible.

Starting URL: https://opensource-demo.orangehrmlive.com/

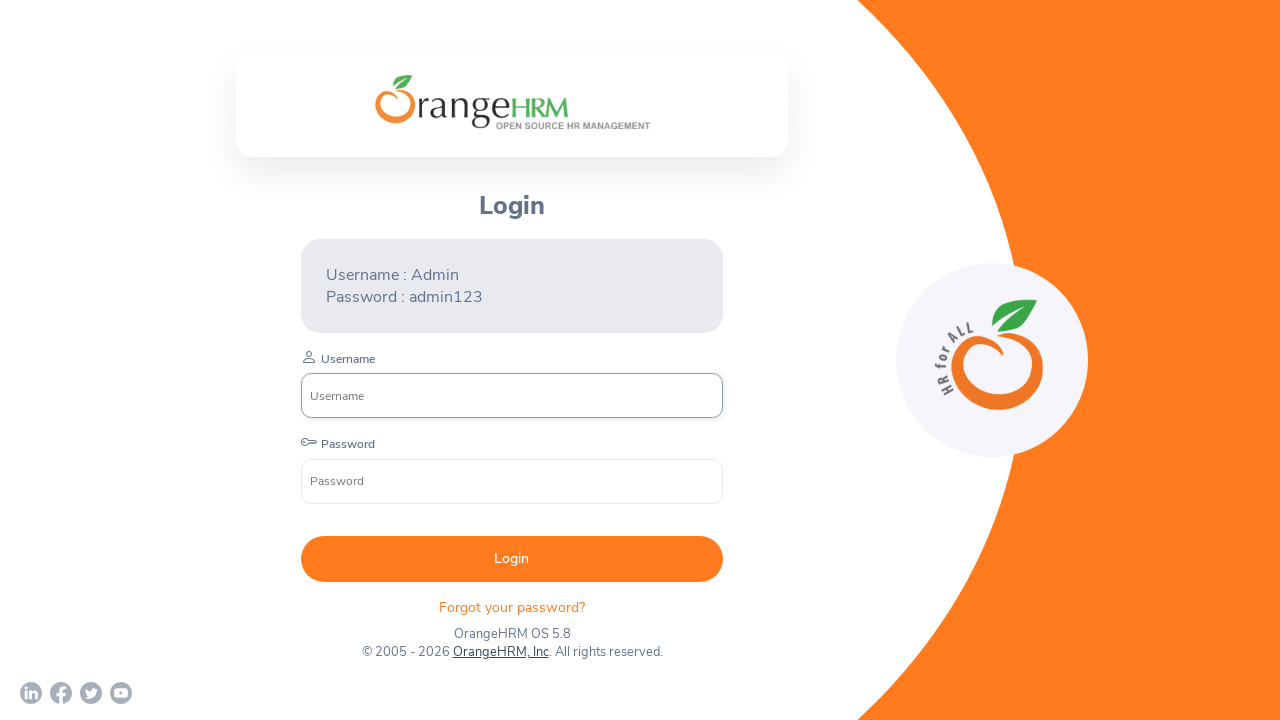

Set viewport to 1920x1080 to maximize window
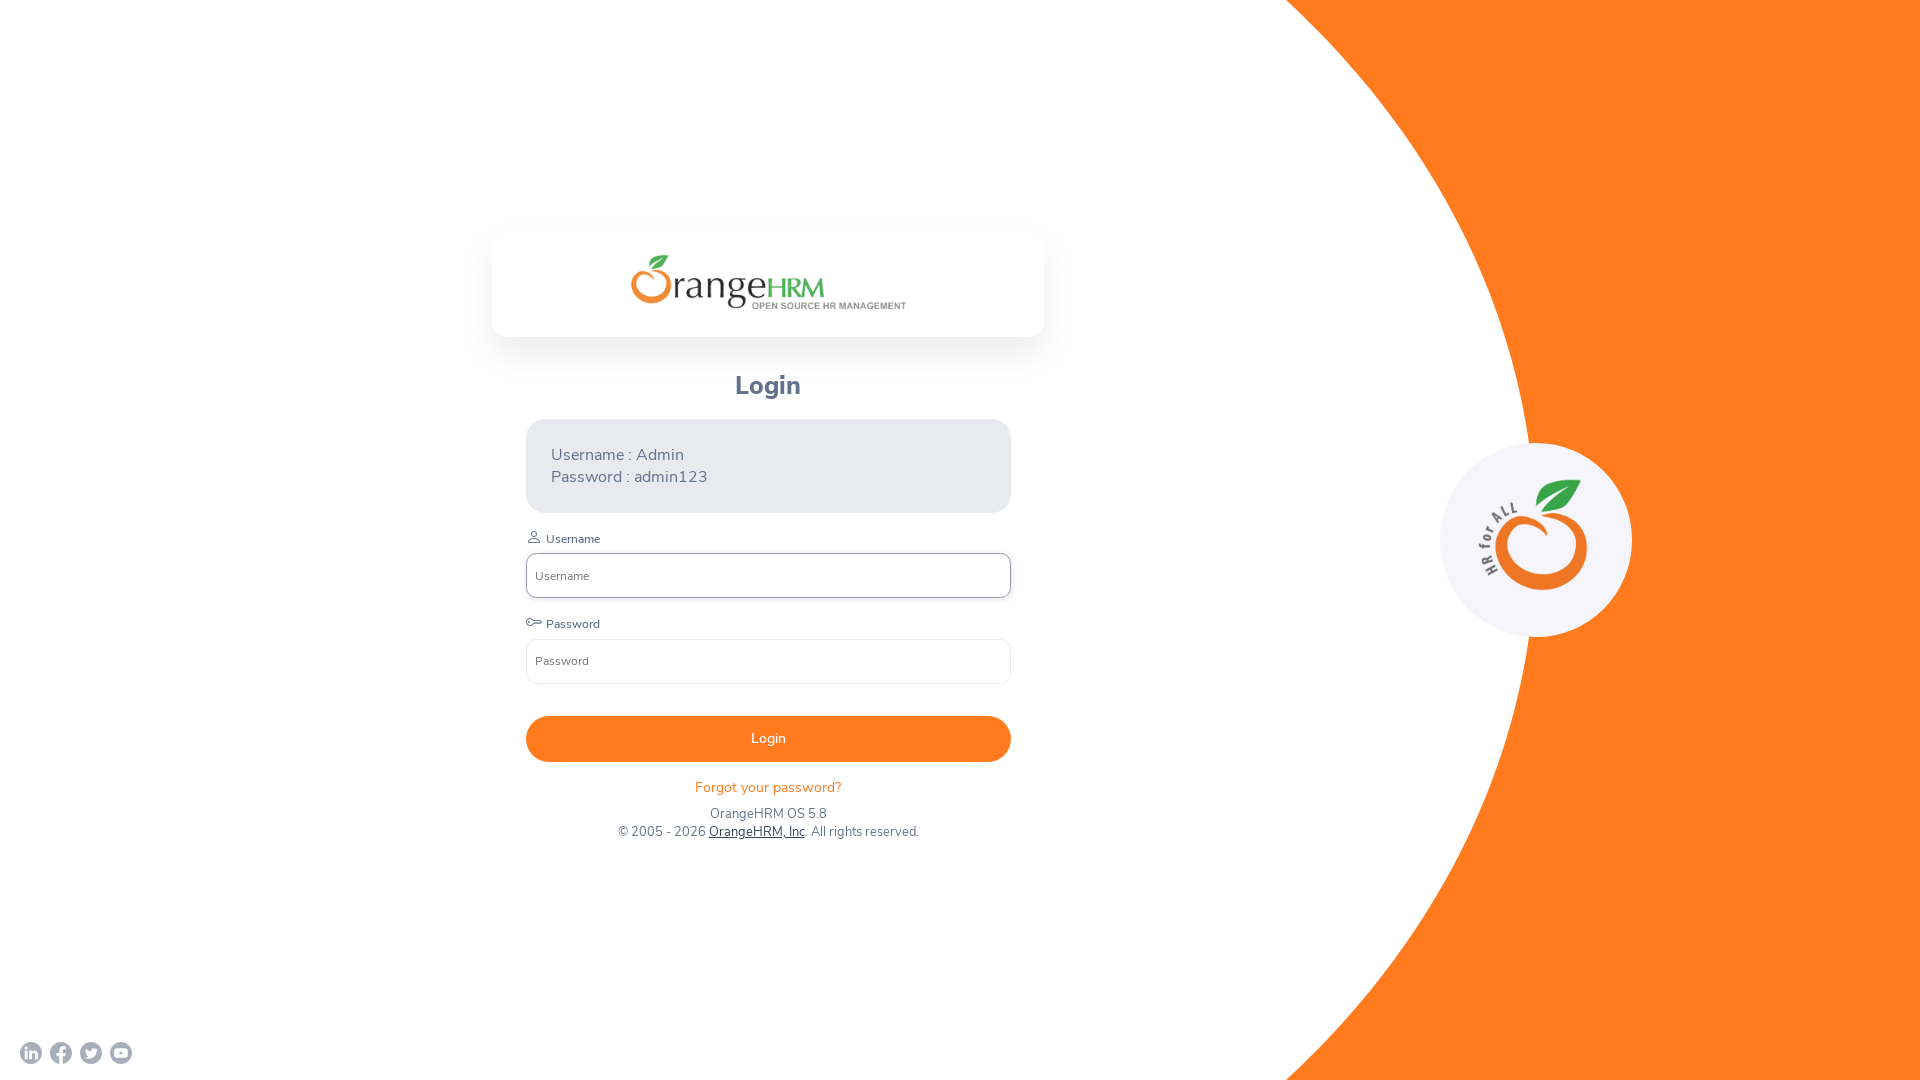

Waited for page to reach network idle state
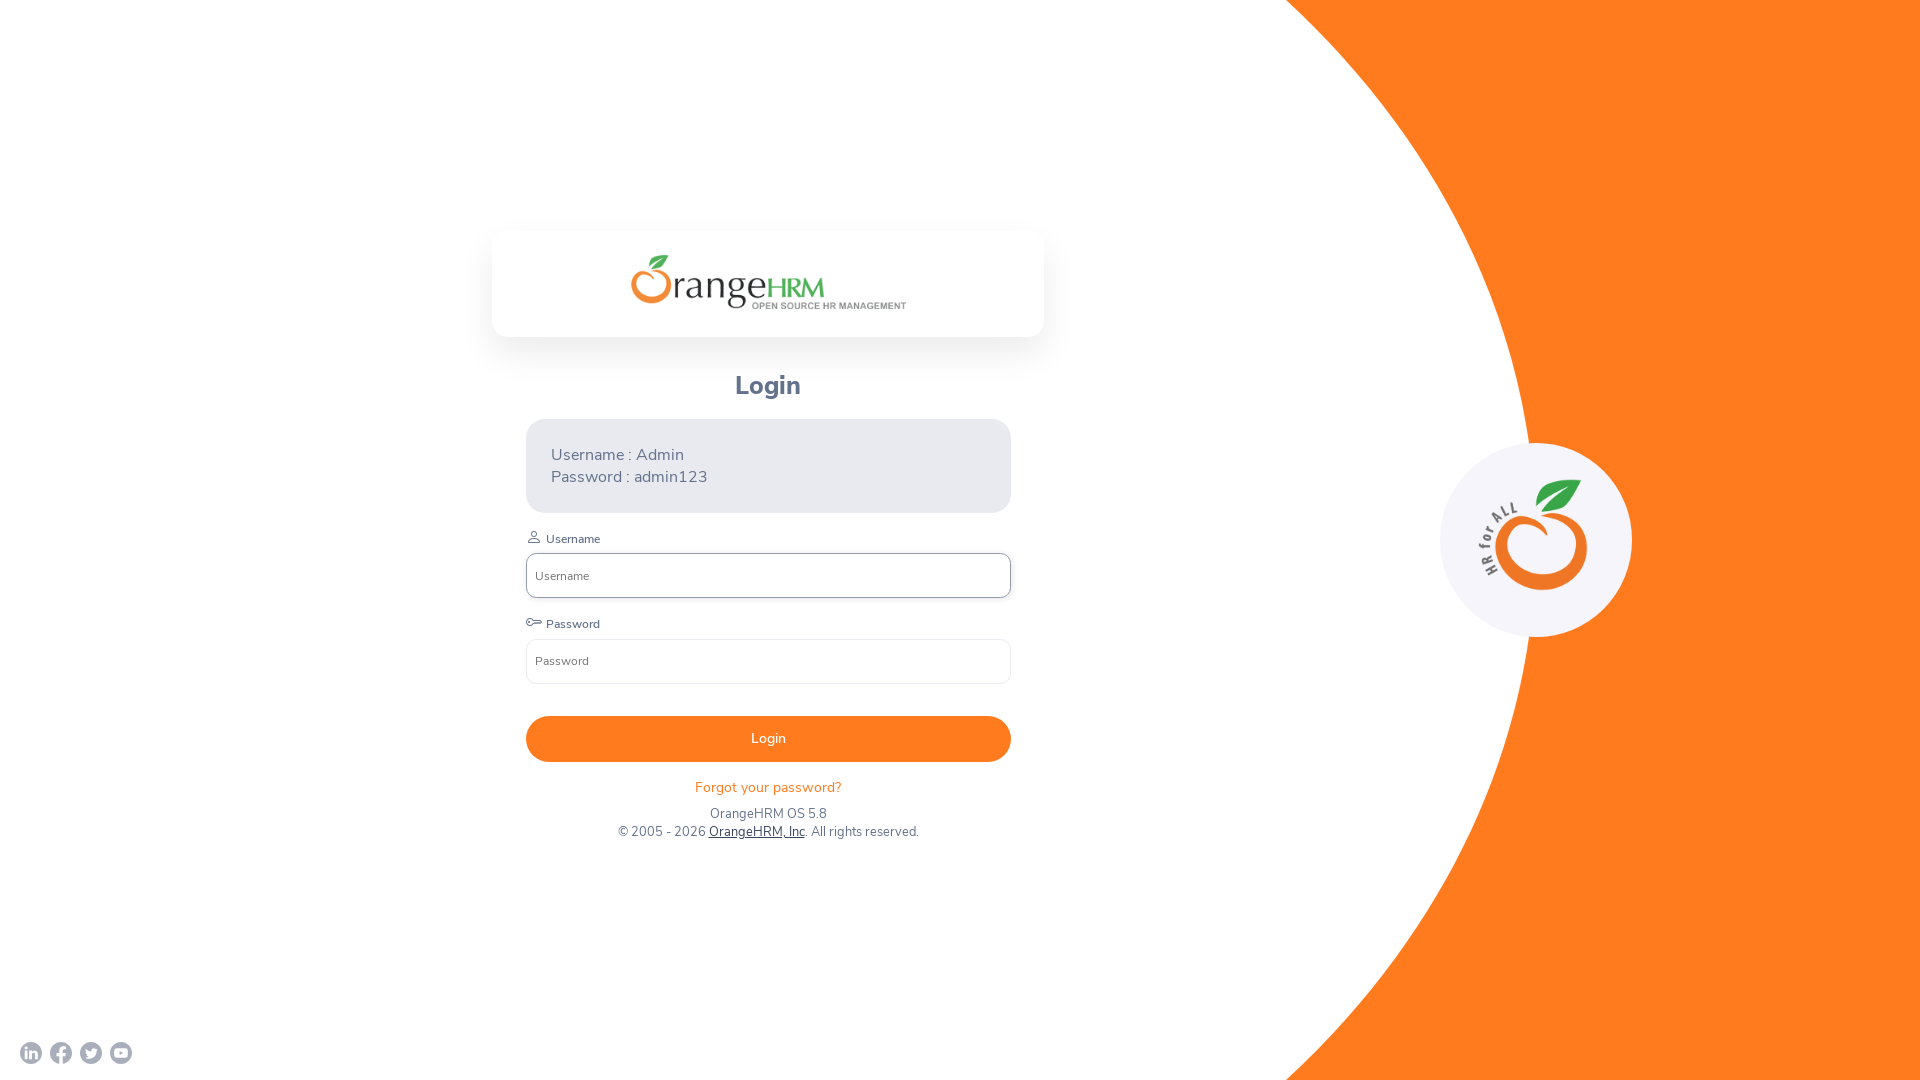

Retrieved page title: OrangeHRM
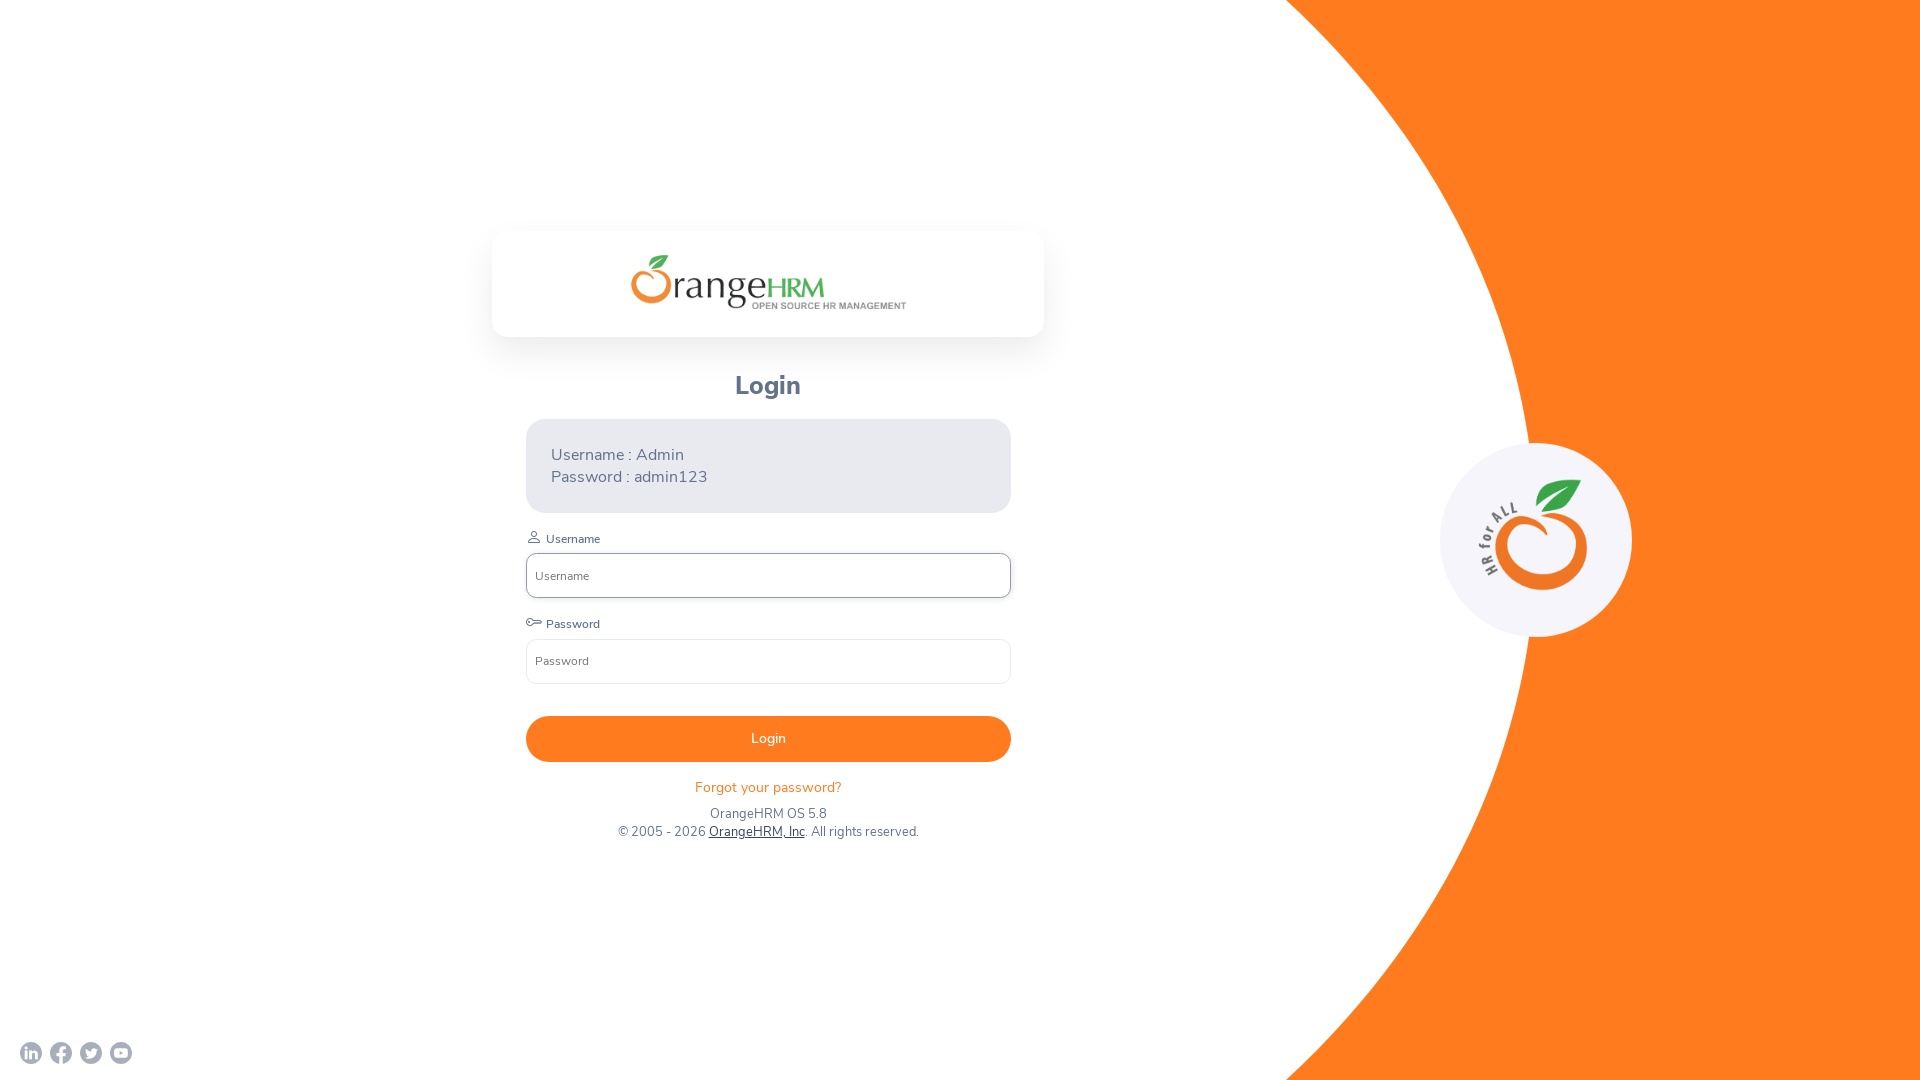

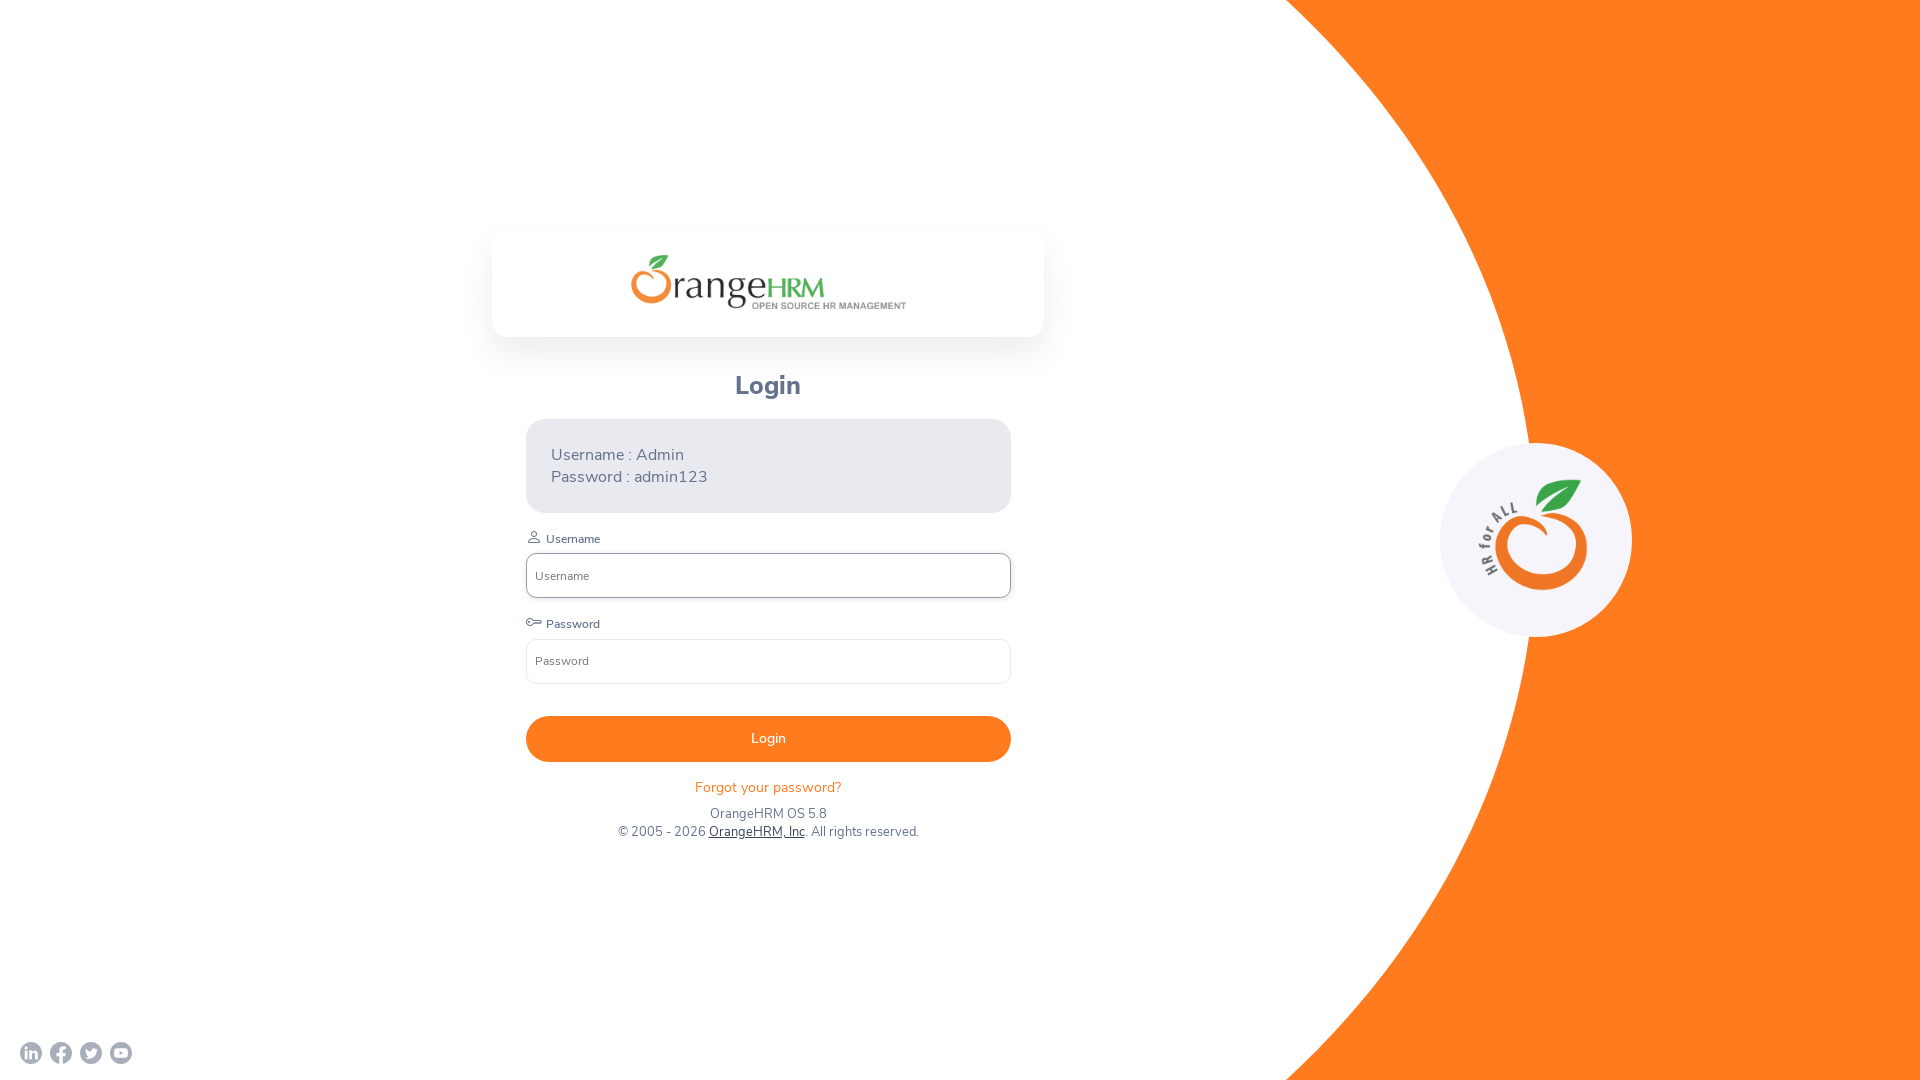